Tests element visibility by verifying a text element is visible, then clicks a button to hide it and verifies the element becomes hidden.

Starting URL: https://rahulshettyacademy.com/AutomationPractice/

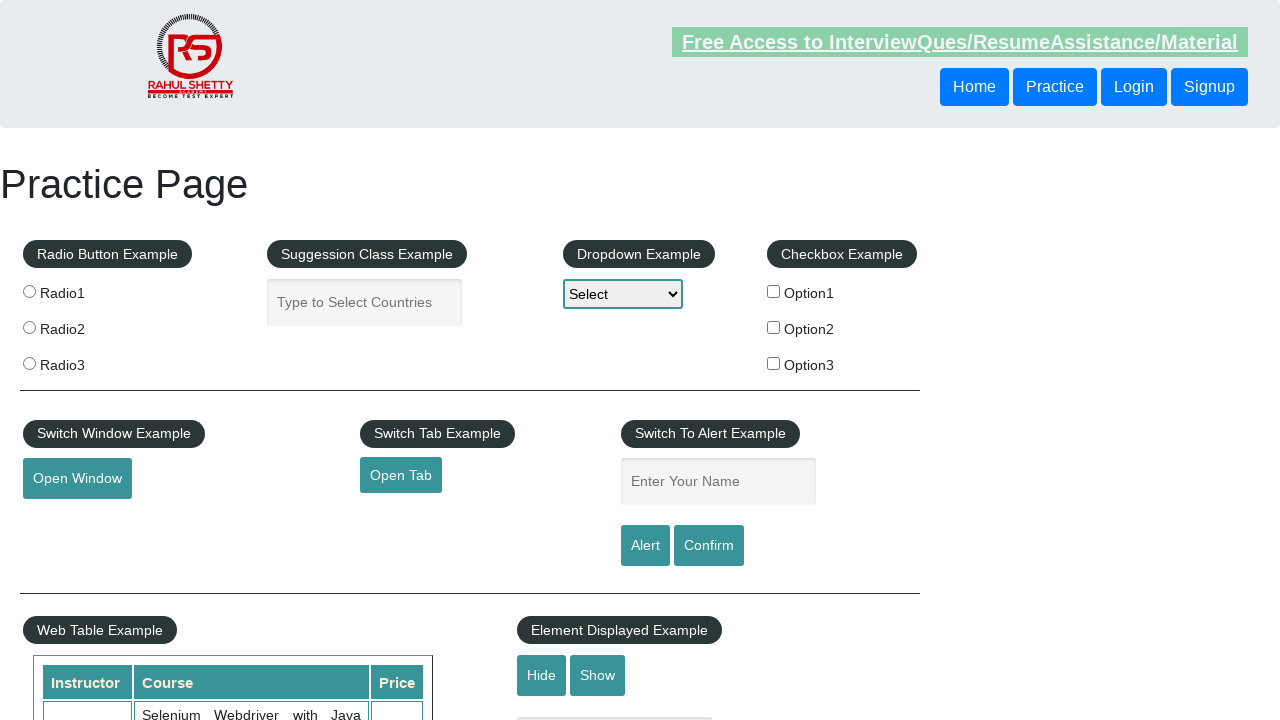

Navigated to AutomationPractice page
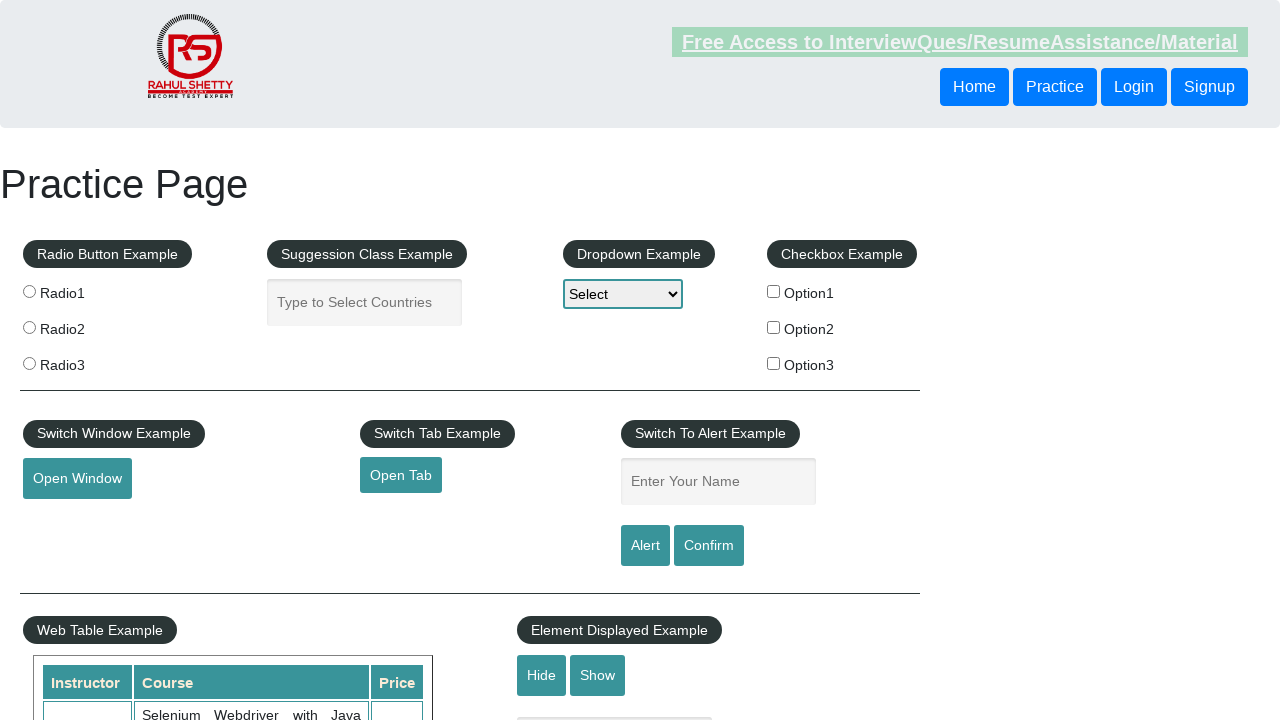

Verified that displayed text element is visible
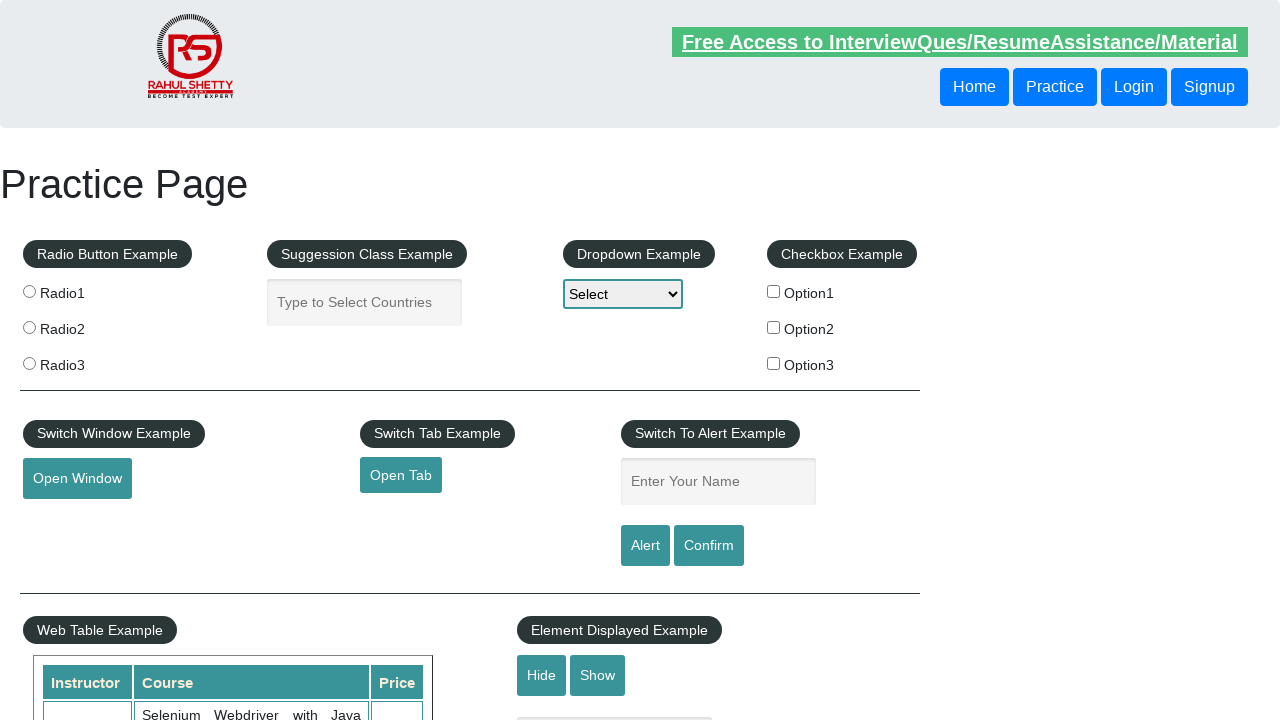

Clicked the hide textbox button at (542, 675) on #hide-textbox
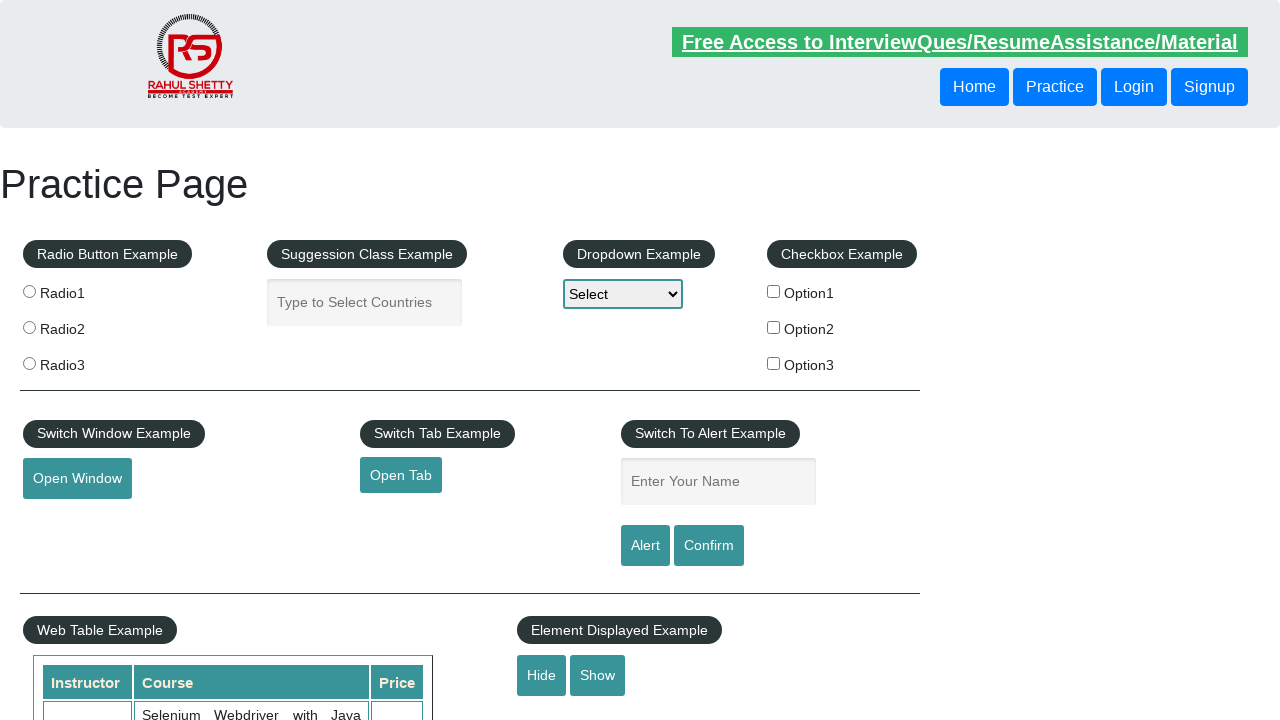

Verified that displayed text element is now hidden
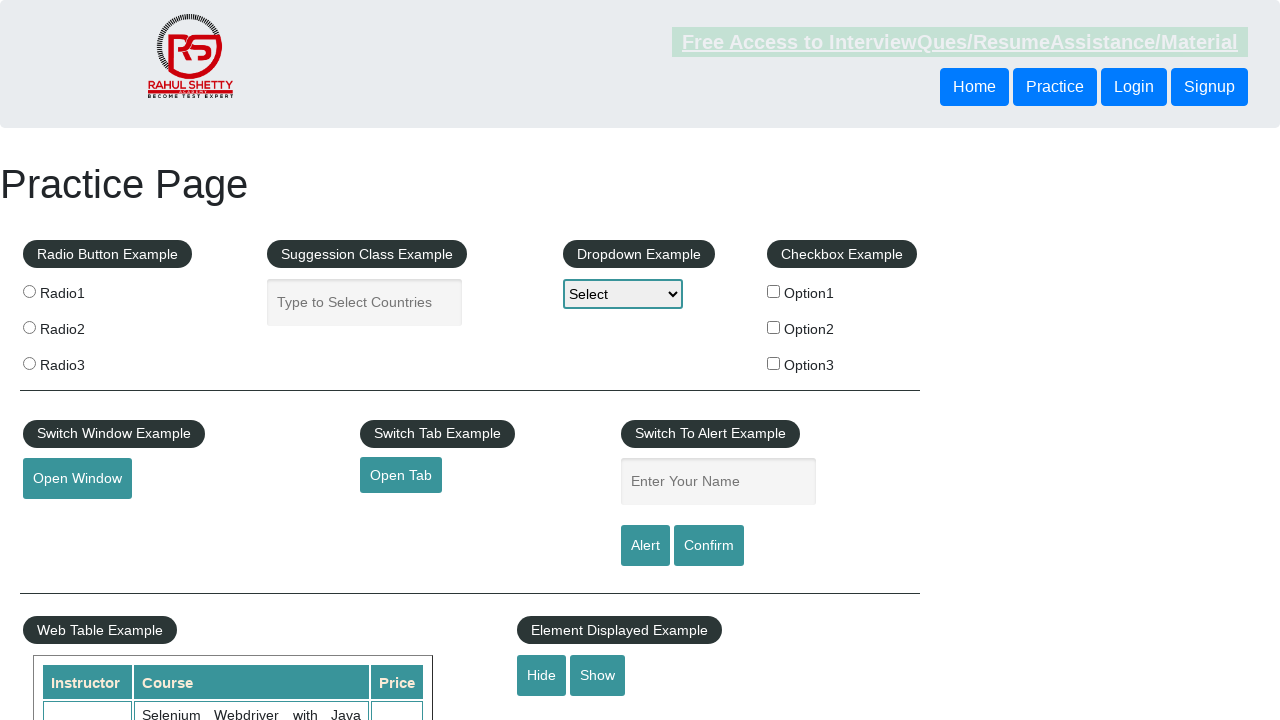

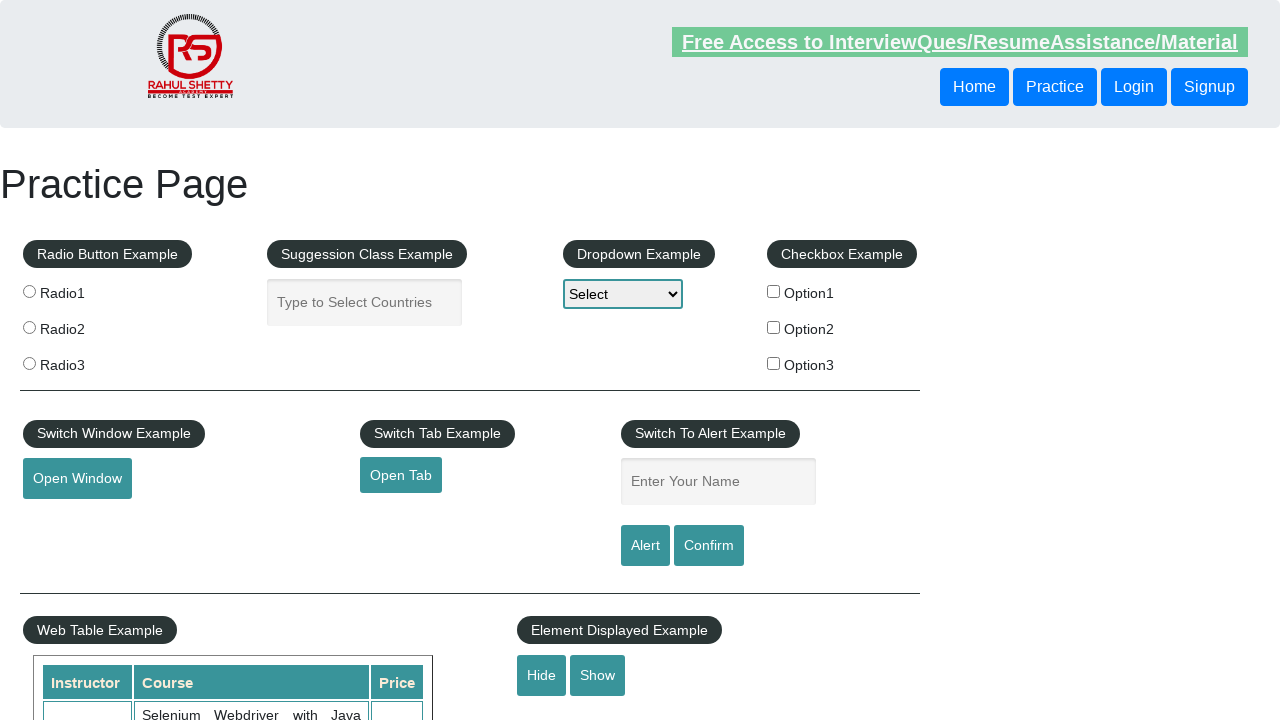